Tests that the browser back button works correctly with filter navigation

Starting URL: https://demo.playwright.dev/todomvc

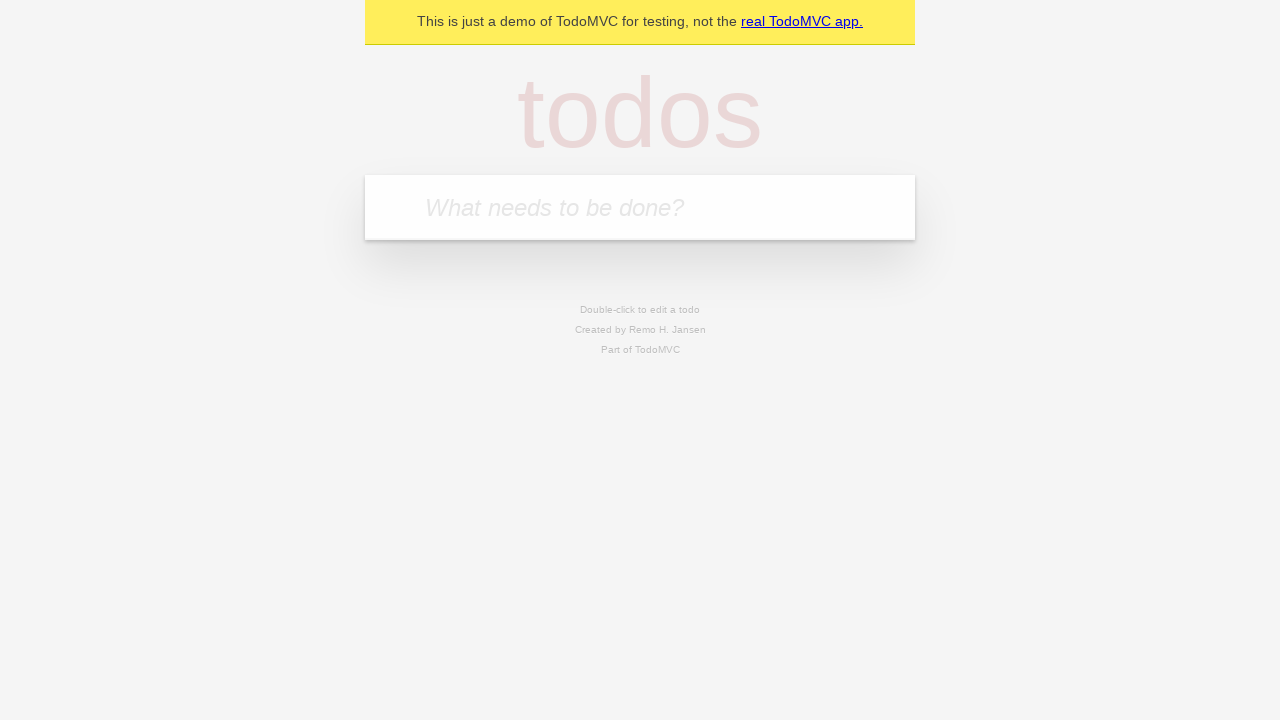

Filled todo input with 'buy some cheese' on internal:attr=[placeholder="What needs to be done?"i]
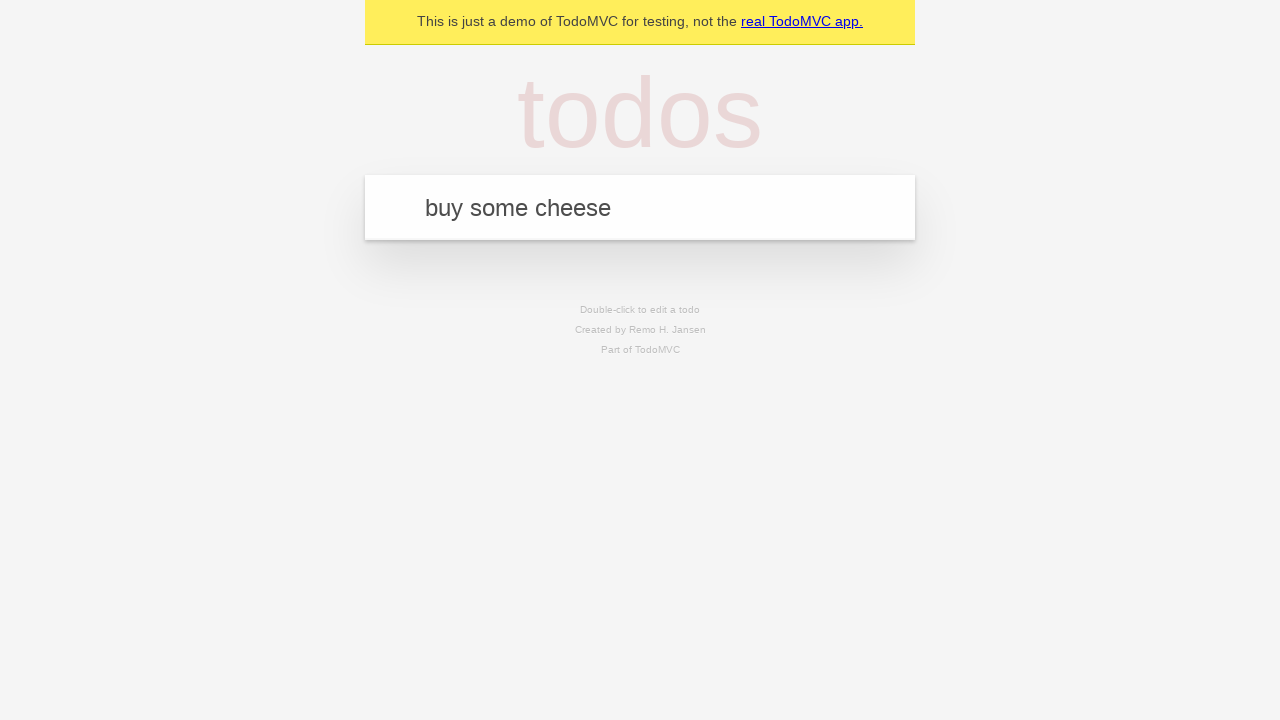

Pressed Enter to create first todo on internal:attr=[placeholder="What needs to be done?"i]
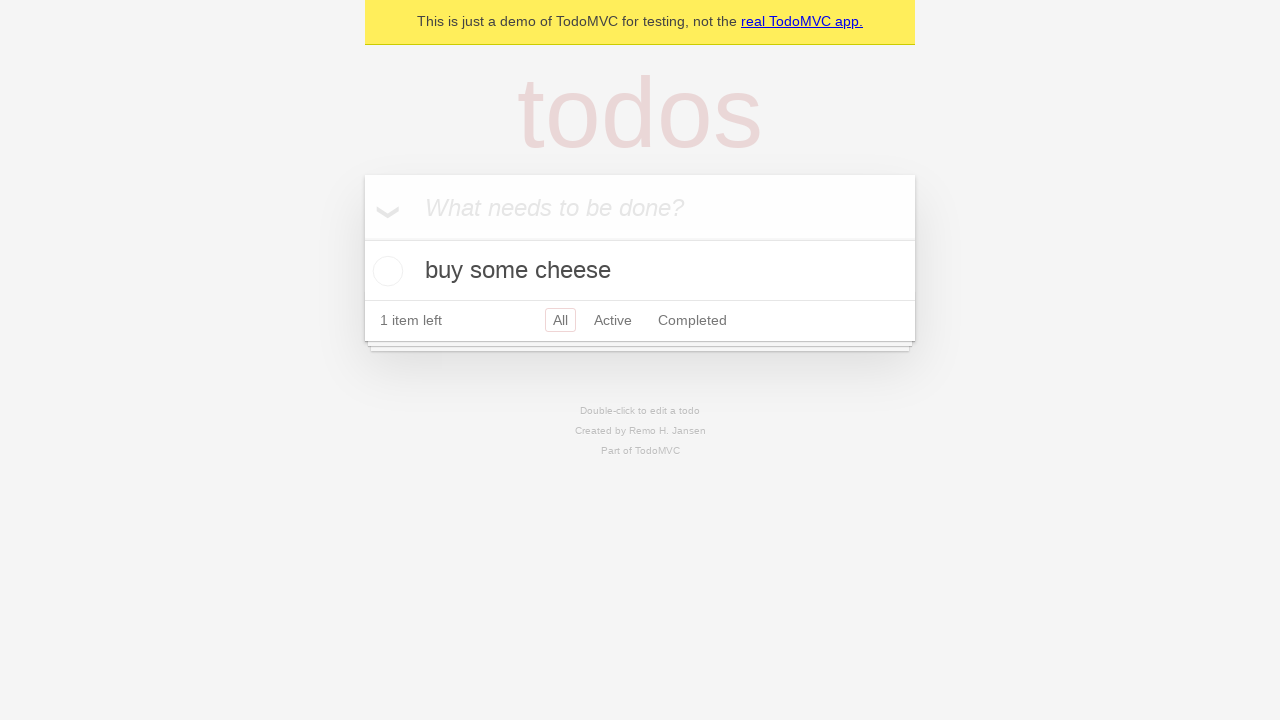

Filled todo input with 'feed the cat' on internal:attr=[placeholder="What needs to be done?"i]
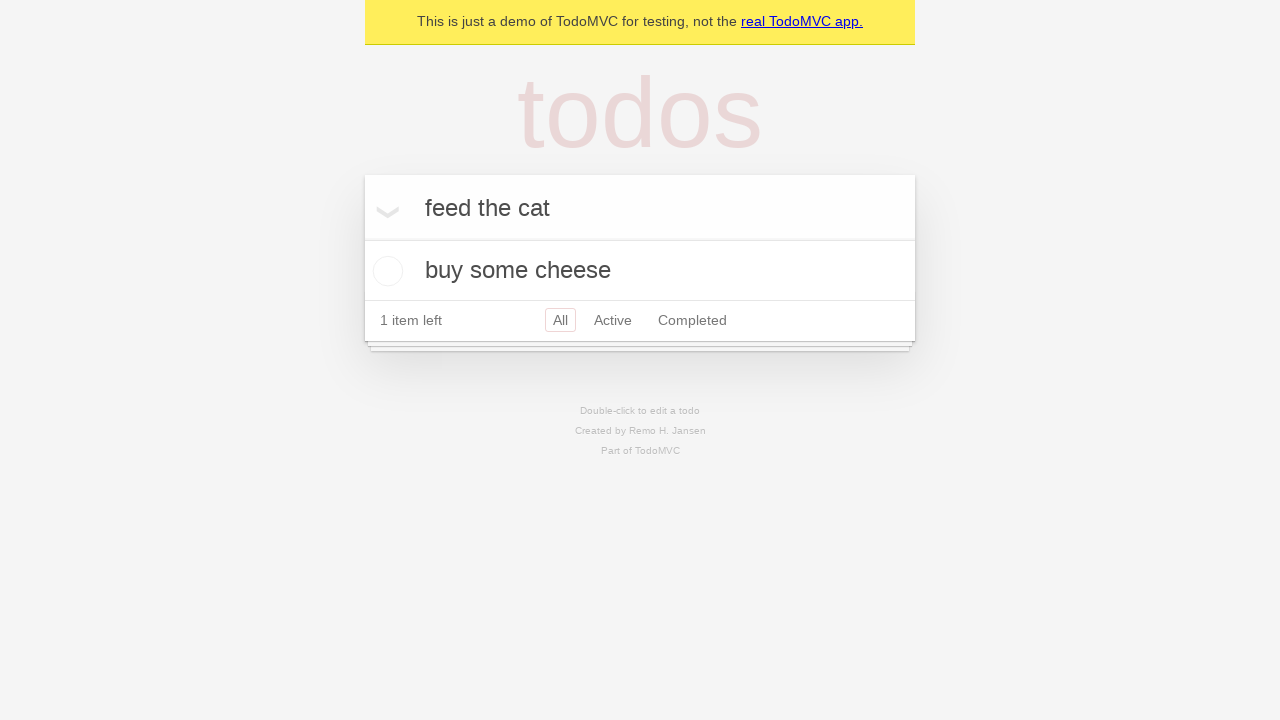

Pressed Enter to create second todo on internal:attr=[placeholder="What needs to be done?"i]
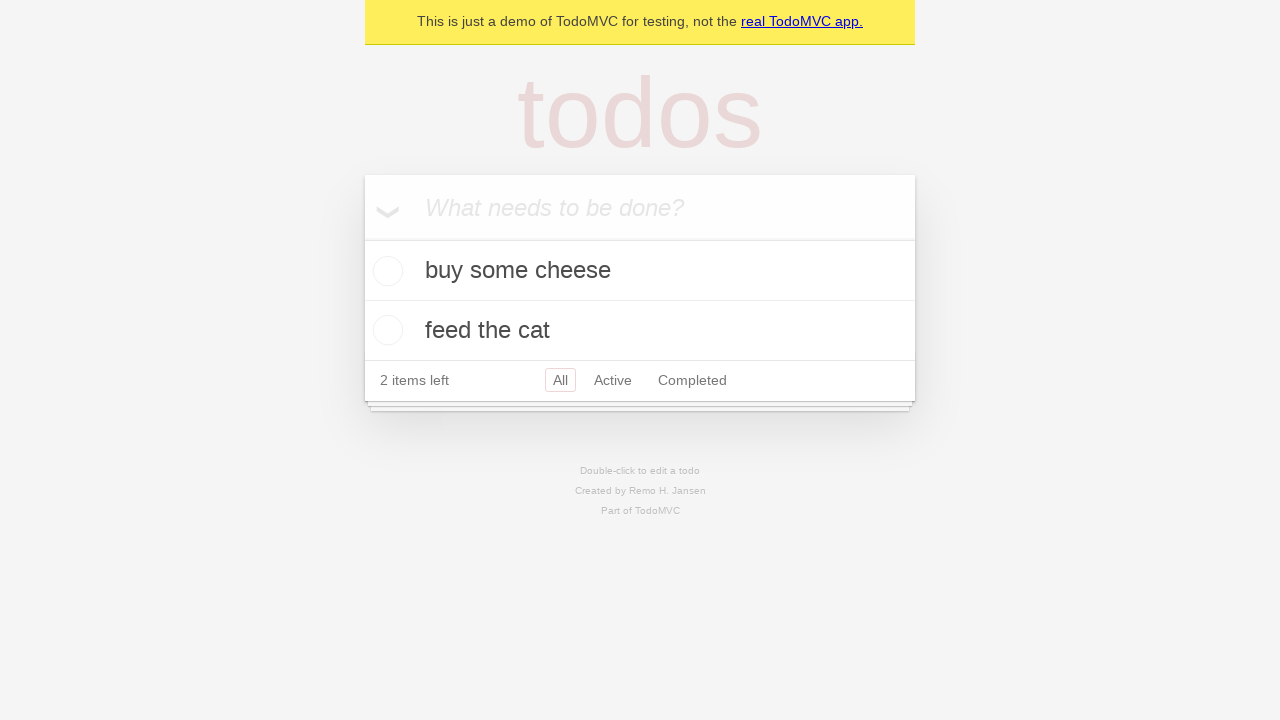

Filled todo input with 'book a doctors appointment' on internal:attr=[placeholder="What needs to be done?"i]
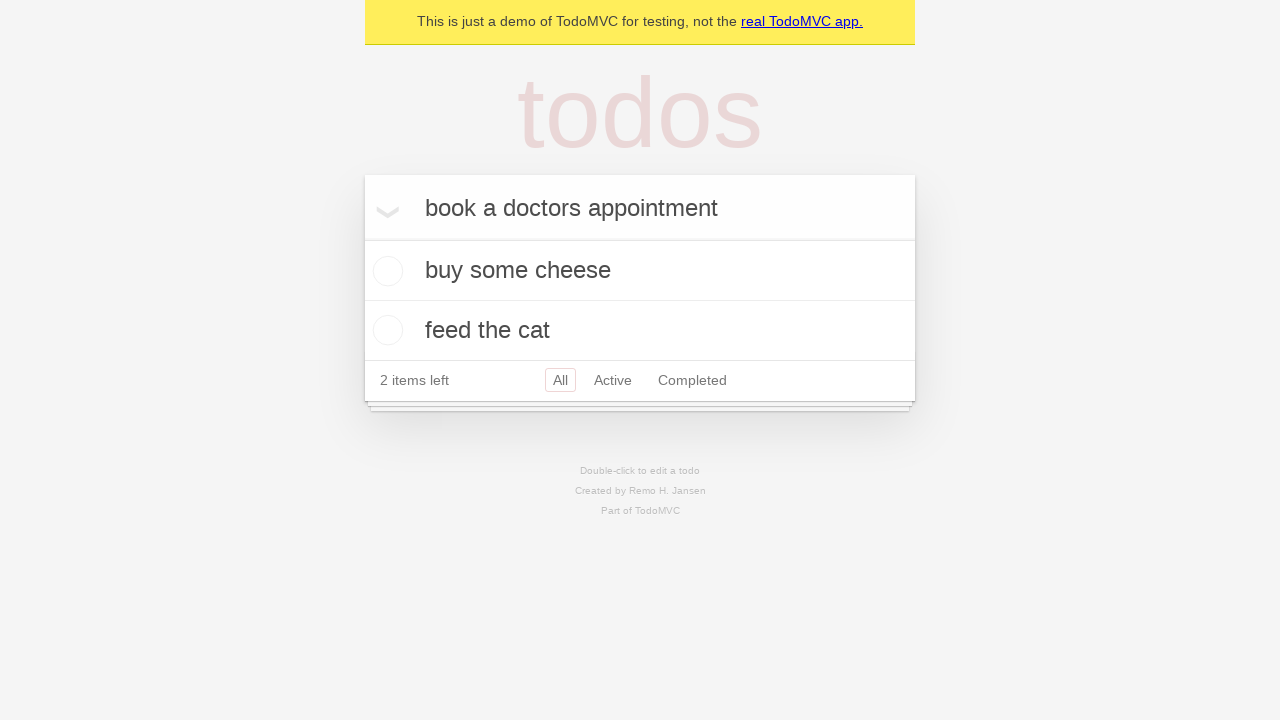

Pressed Enter to create third todo on internal:attr=[placeholder="What needs to be done?"i]
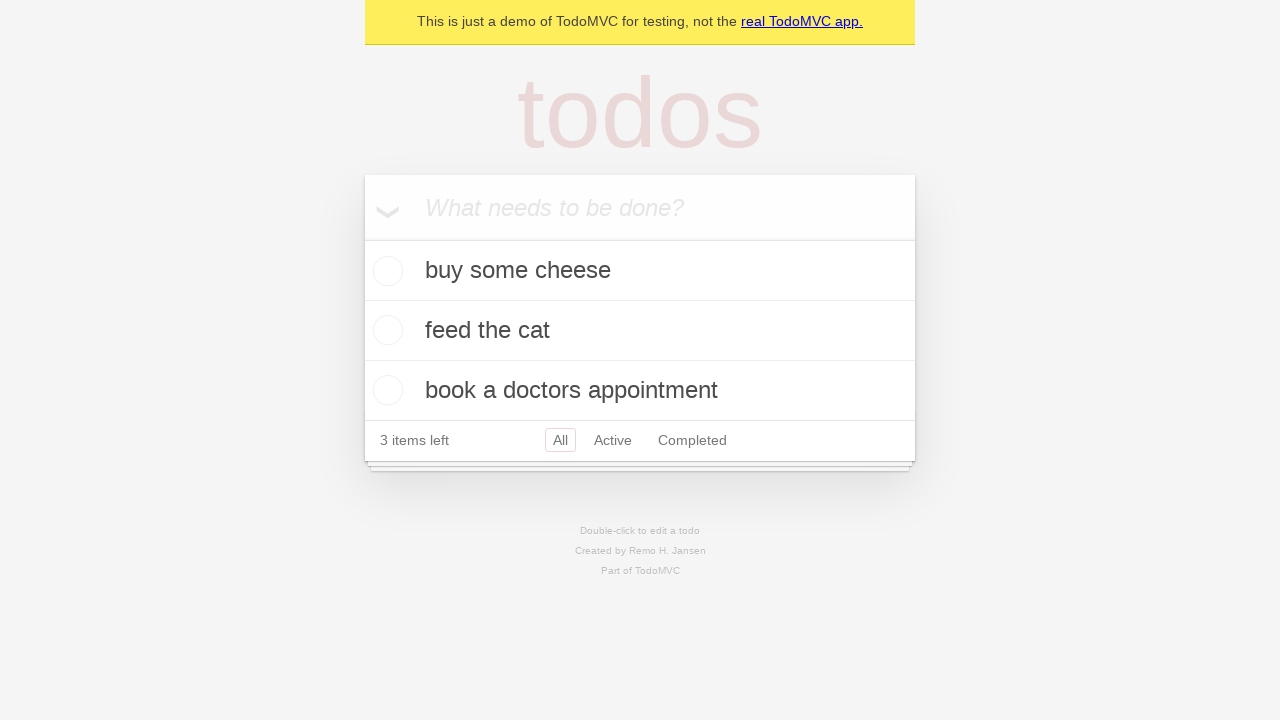

Waited for todo items to appear
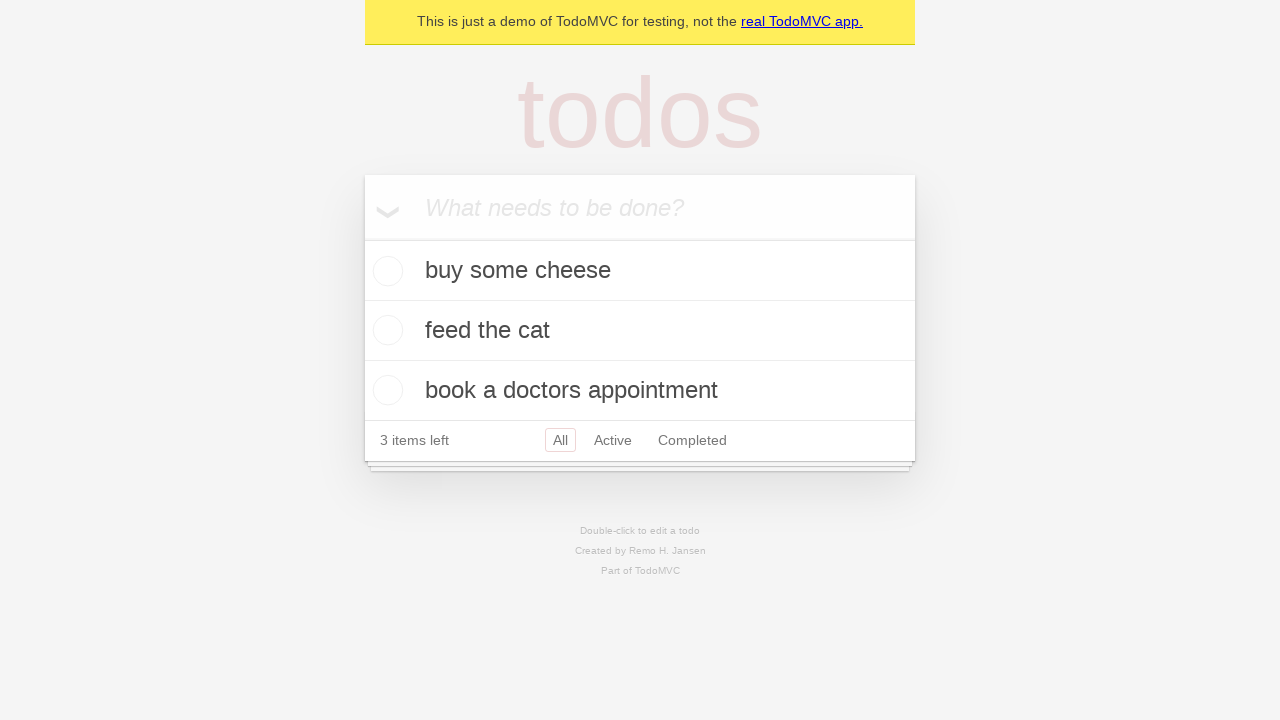

Checked the second todo item as completed at (385, 330) on internal:testid=[data-testid="todo-item"s] >> nth=1 >> internal:role=checkbox
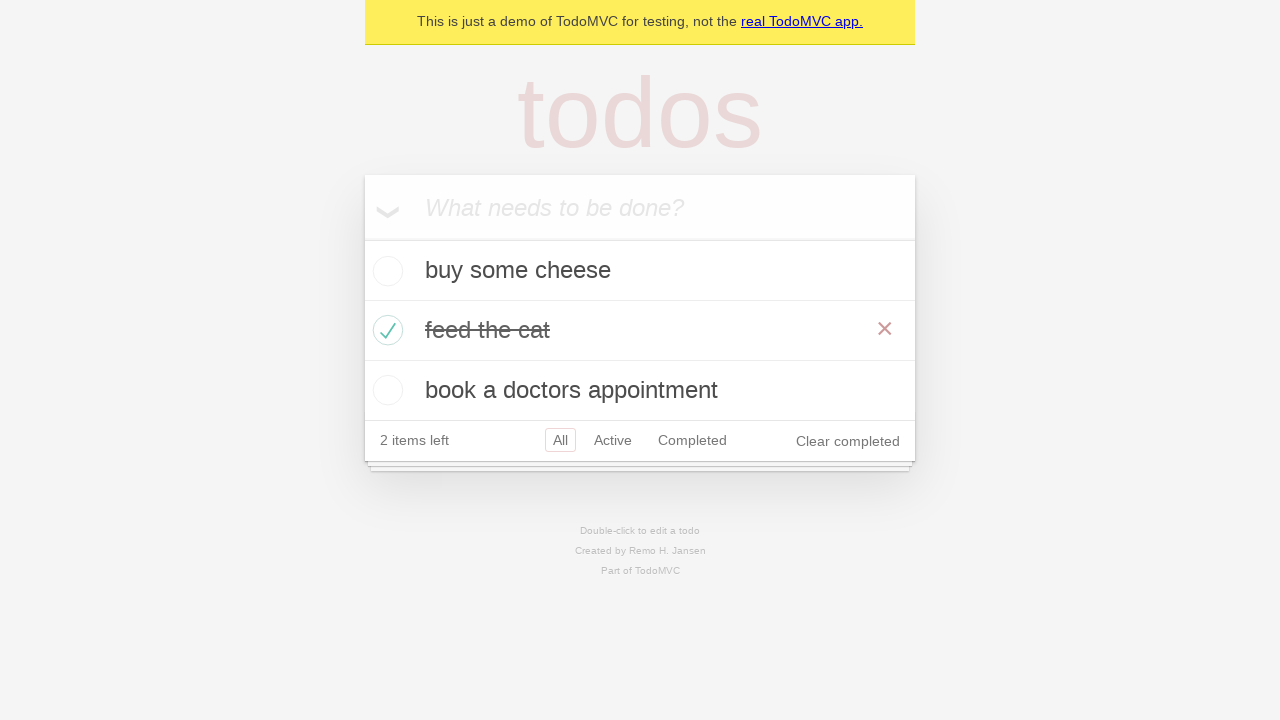

Clicked 'All' filter link at (560, 440) on internal:role=link[name="All"i]
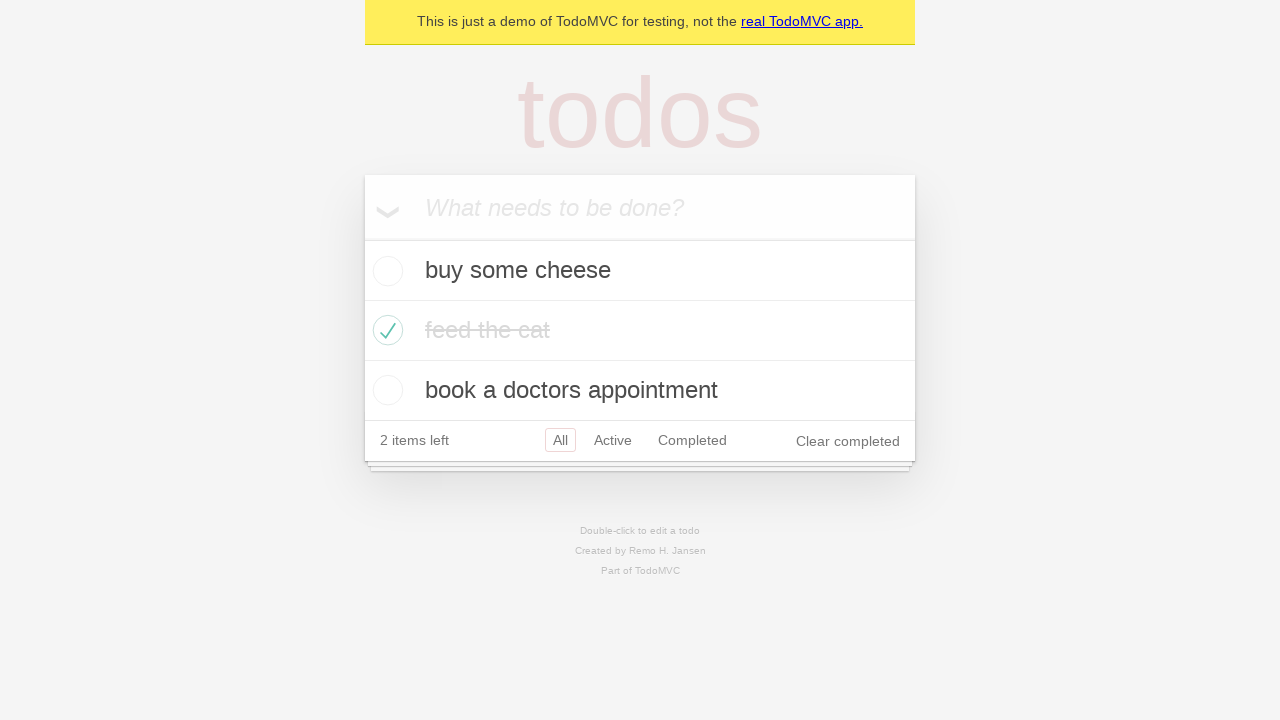

Clicked 'Active' filter link at (613, 440) on internal:role=link[name="Active"i]
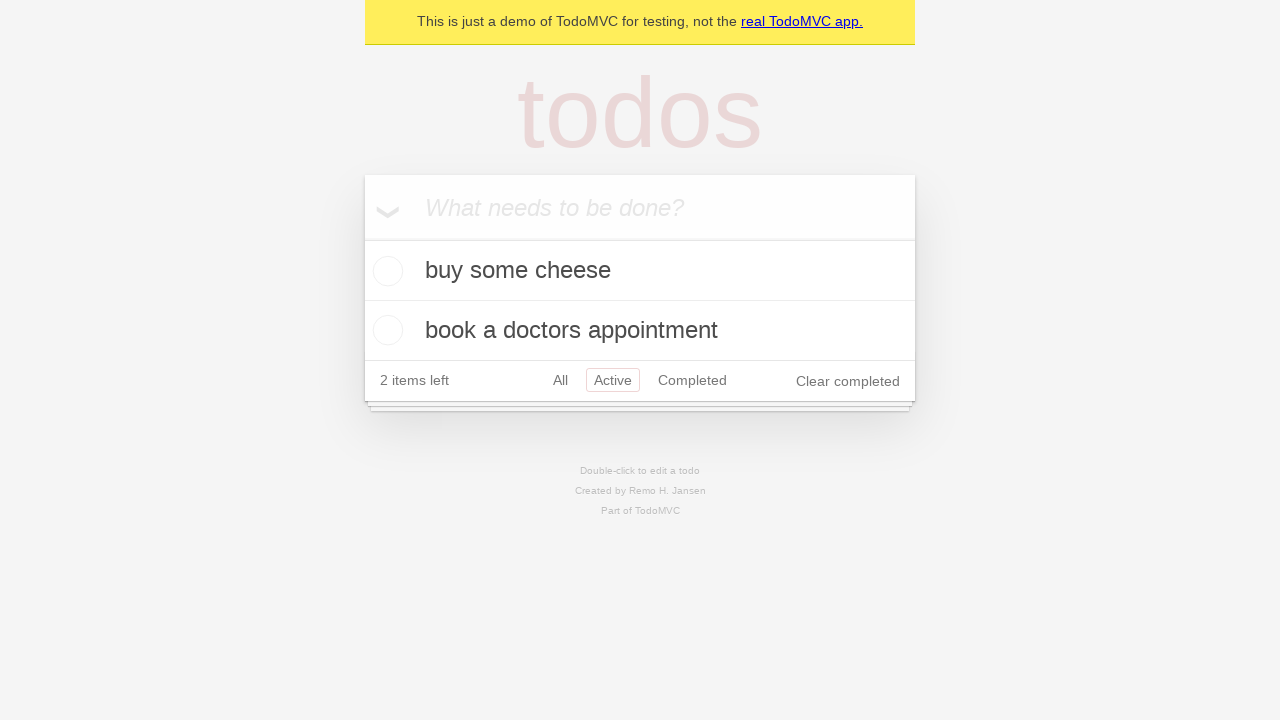

Clicked 'Completed' filter link at (692, 380) on internal:role=link[name="Completed"i]
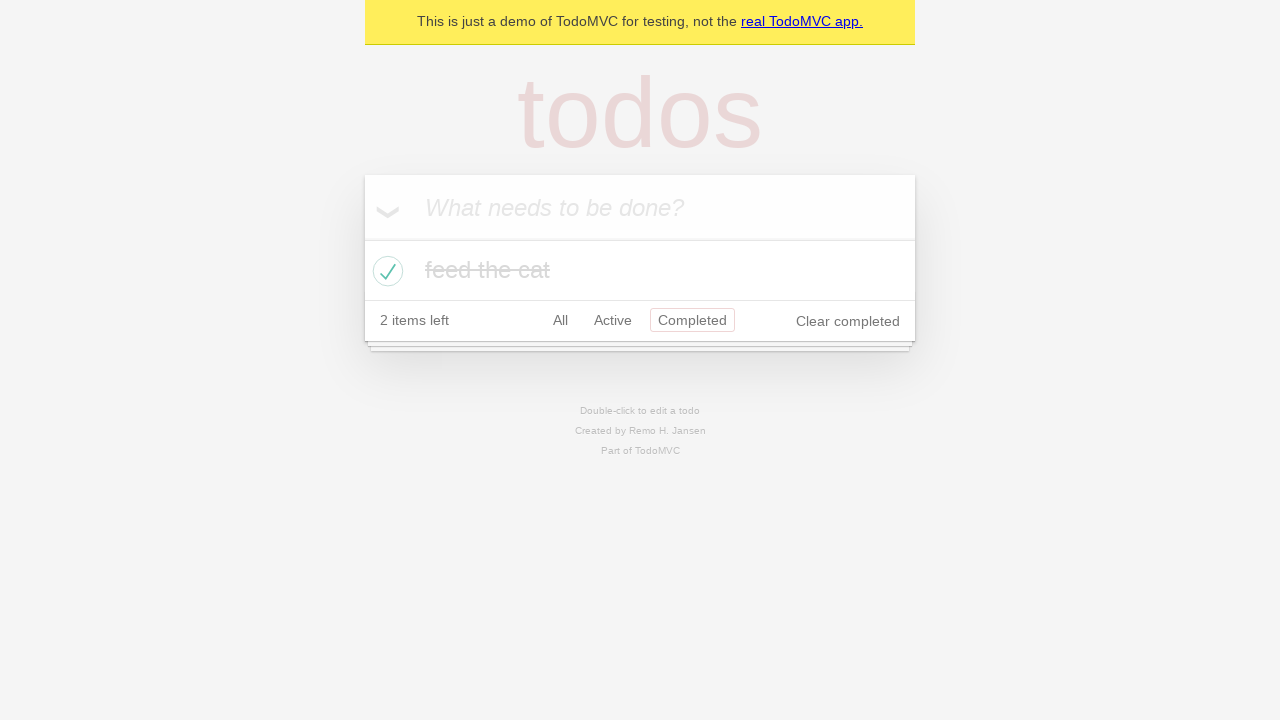

Navigated back using browser back button - returned to 'Active' filter
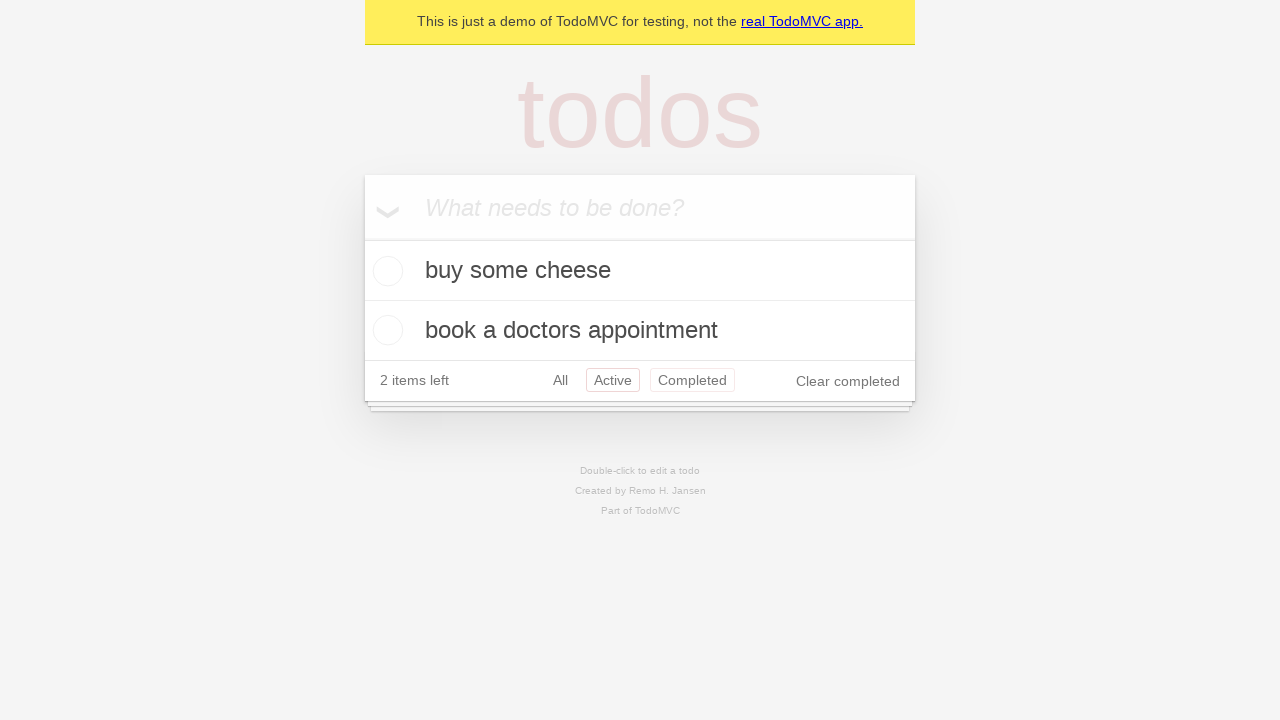

Navigated back using browser back button - returned to 'All' filter
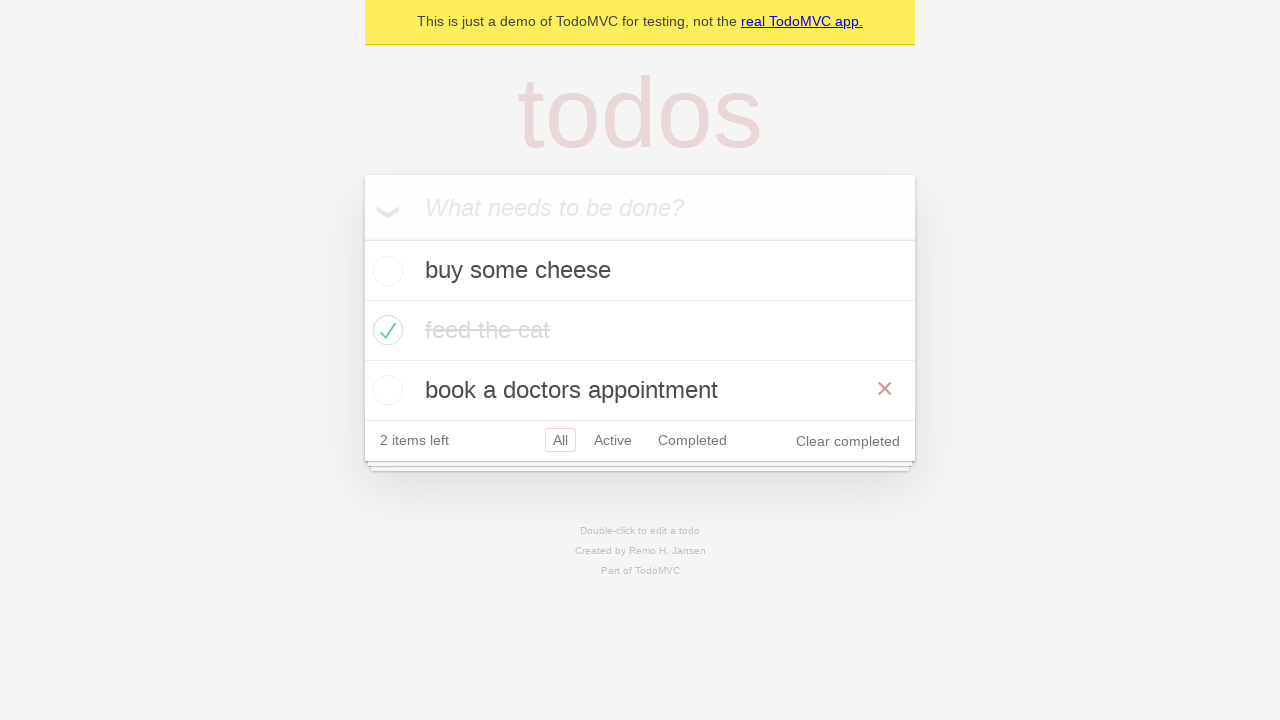

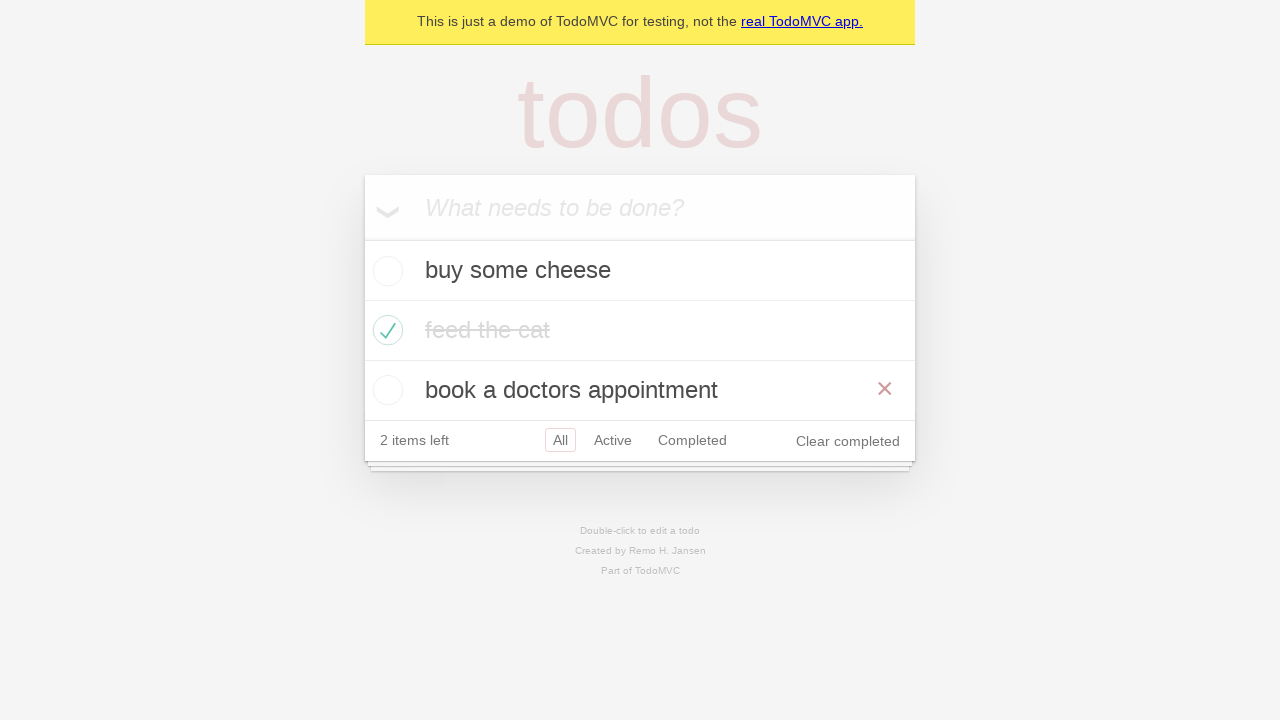